Navigates to Swarthmore College's course catalog departments page, clicks on the first department link, and verifies that course listings are displayed.

Starting URL: https://catalog.swarthmore.edu/content.php?catoid=7&navoid=194

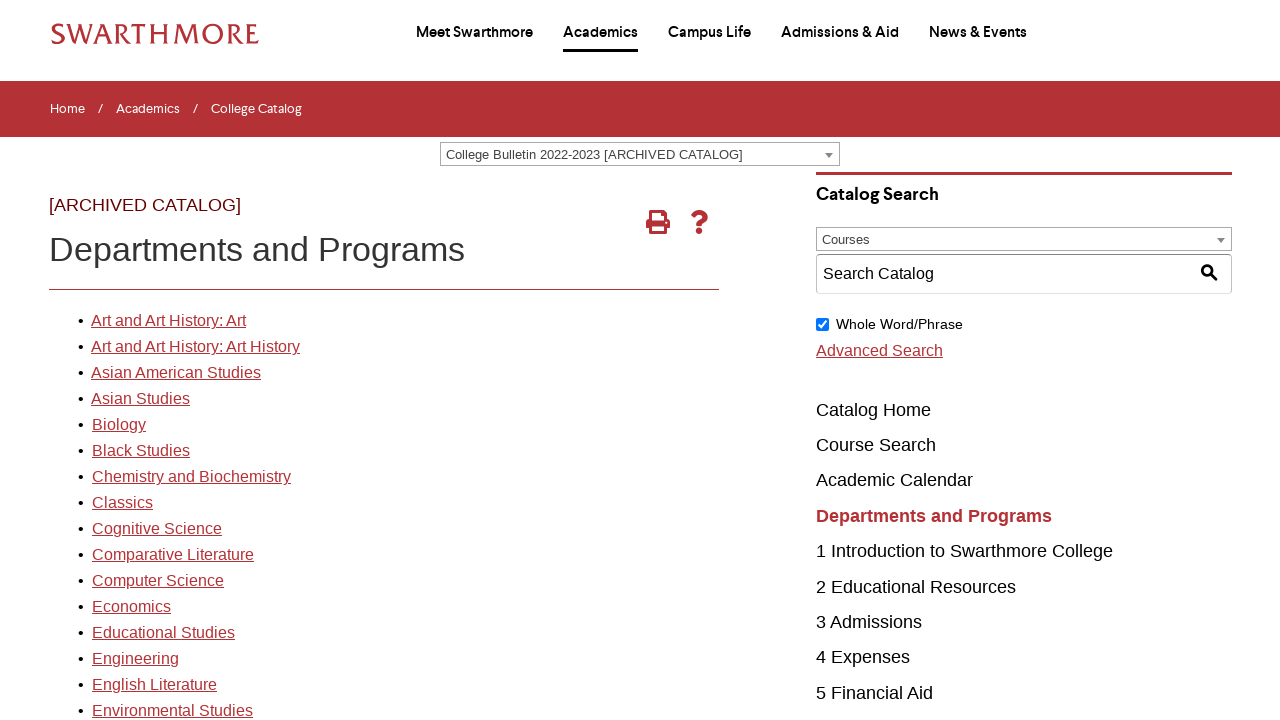

Clicked on the first department link in the catalog at (168, 321) on xpath=//*[@id="gateway-page"]/body/table/tbody/tr[3]/td[1]/table/tbody/tr[2]/td[
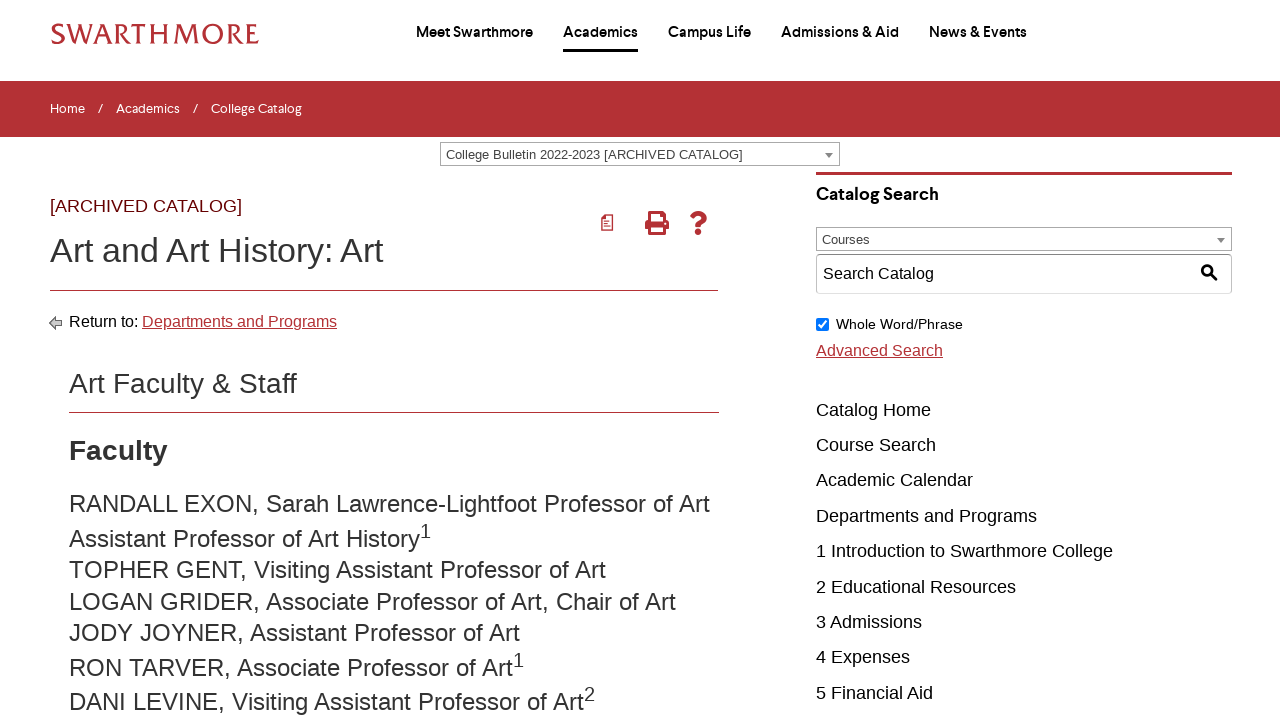

Course listings appeared on the page
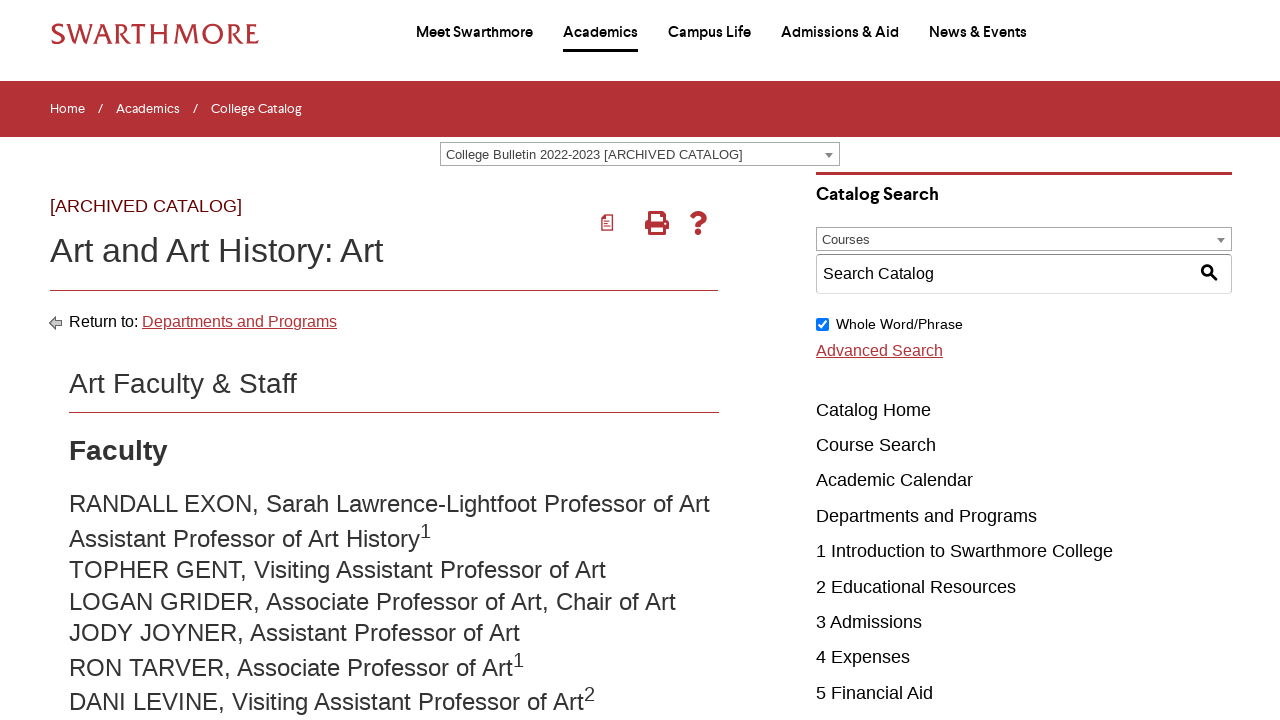

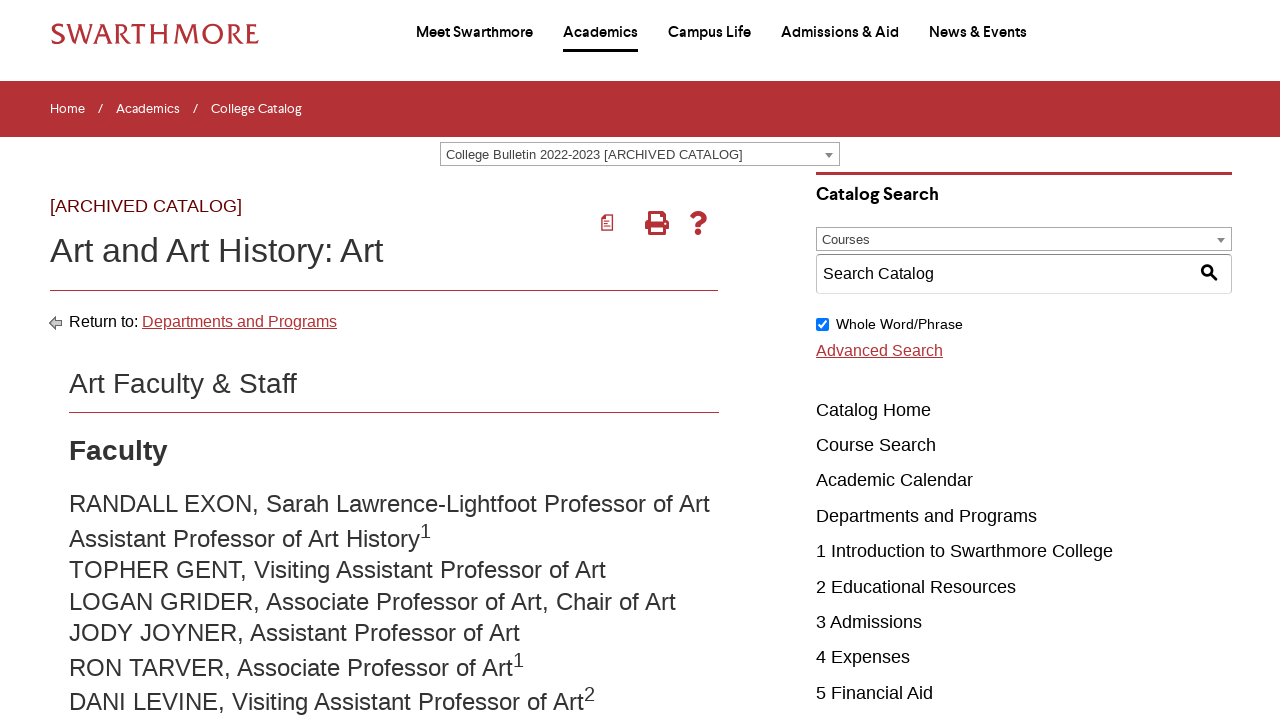